Tests sorting the Due column in ascending order by clicking the column header and verifying the values are sorted correctly

Starting URL: http://the-internet.herokuapp.com/tables

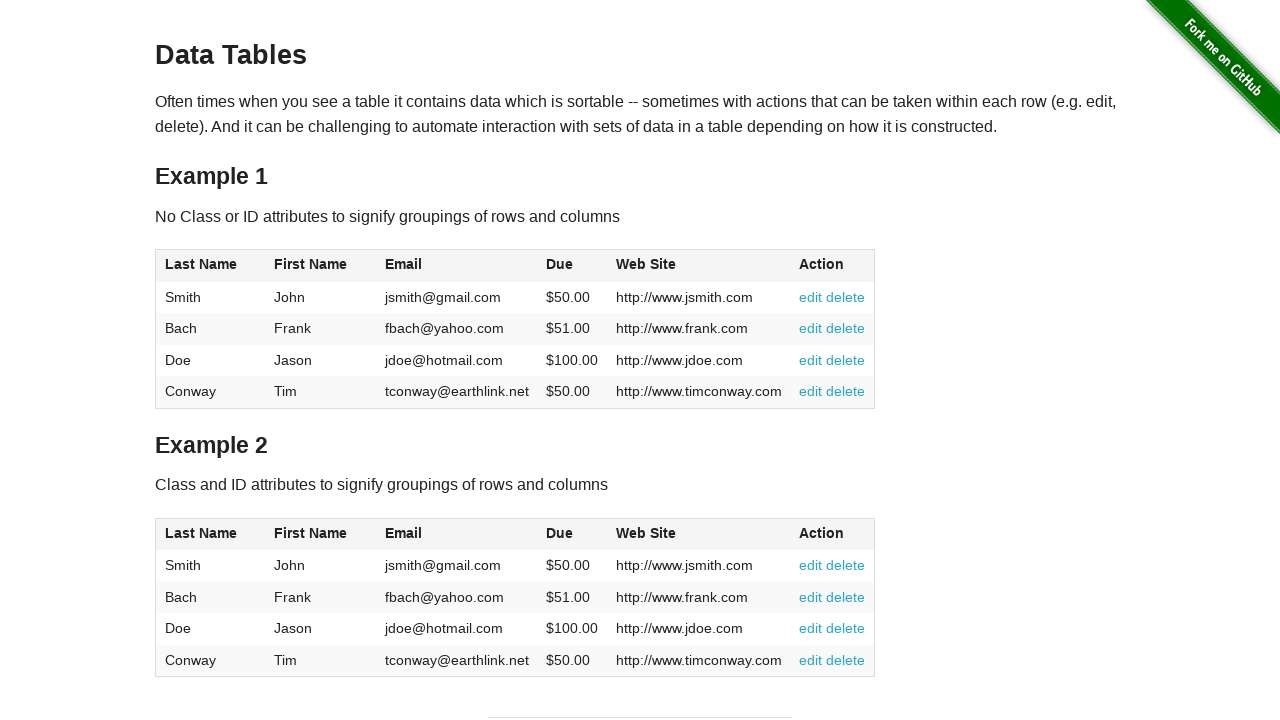

Clicked Due column header to sort in ascending order at (572, 266) on #table1 thead tr th:nth-of-type(4)
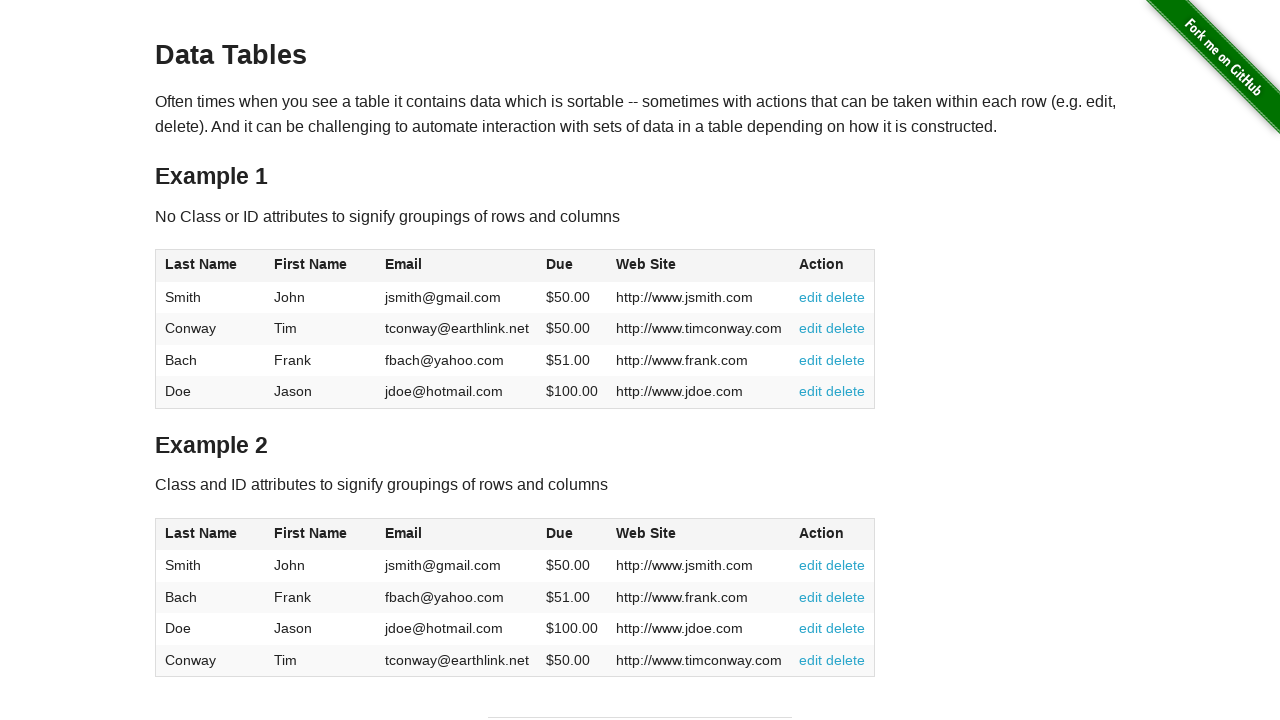

Due column cells loaded after sorting
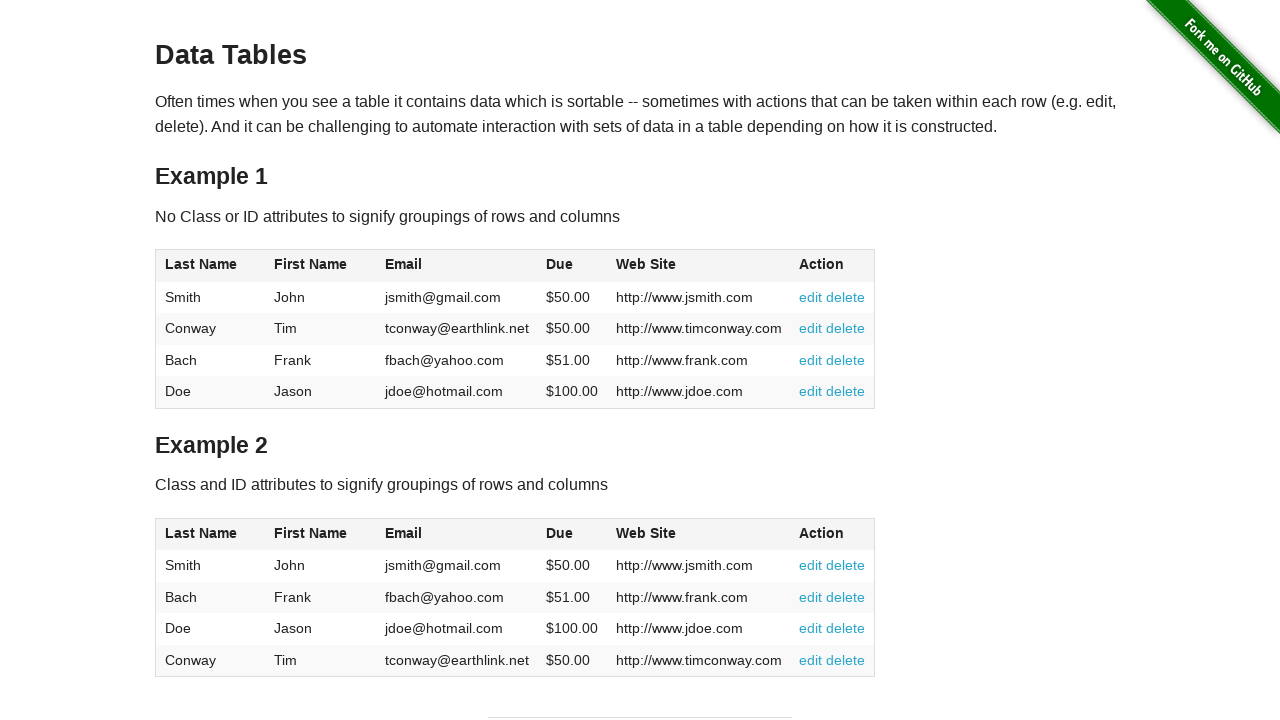

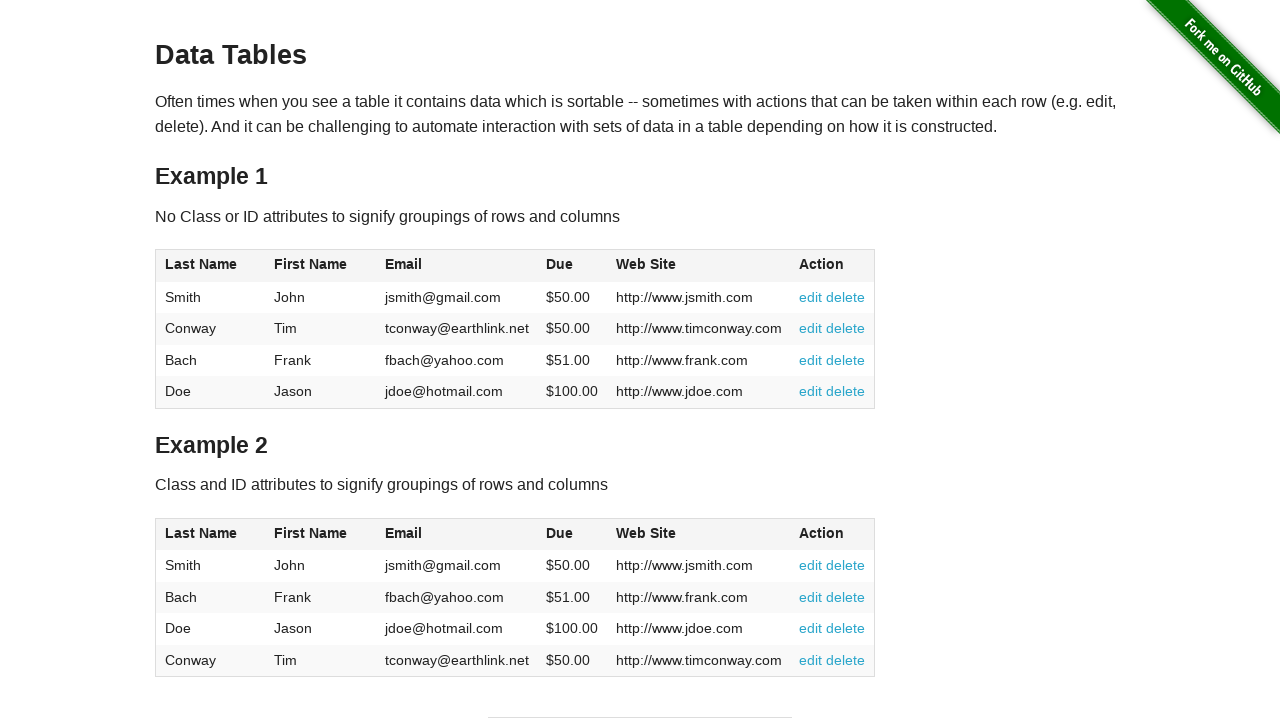